Tests drag and drop functionality by dragging an element to a new position on the jQuery UI droppable demo page

Starting URL: https://jqueryui.com/droppable/

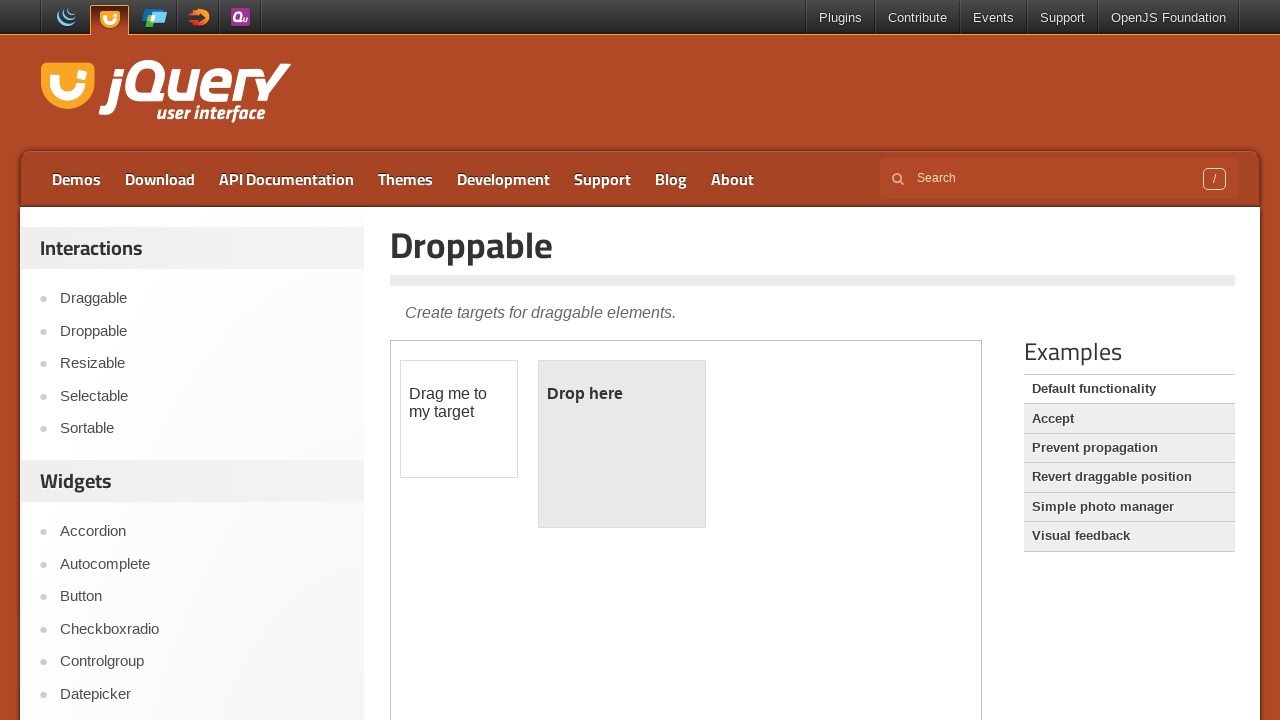

Navigated to jQuery UI droppable demo page
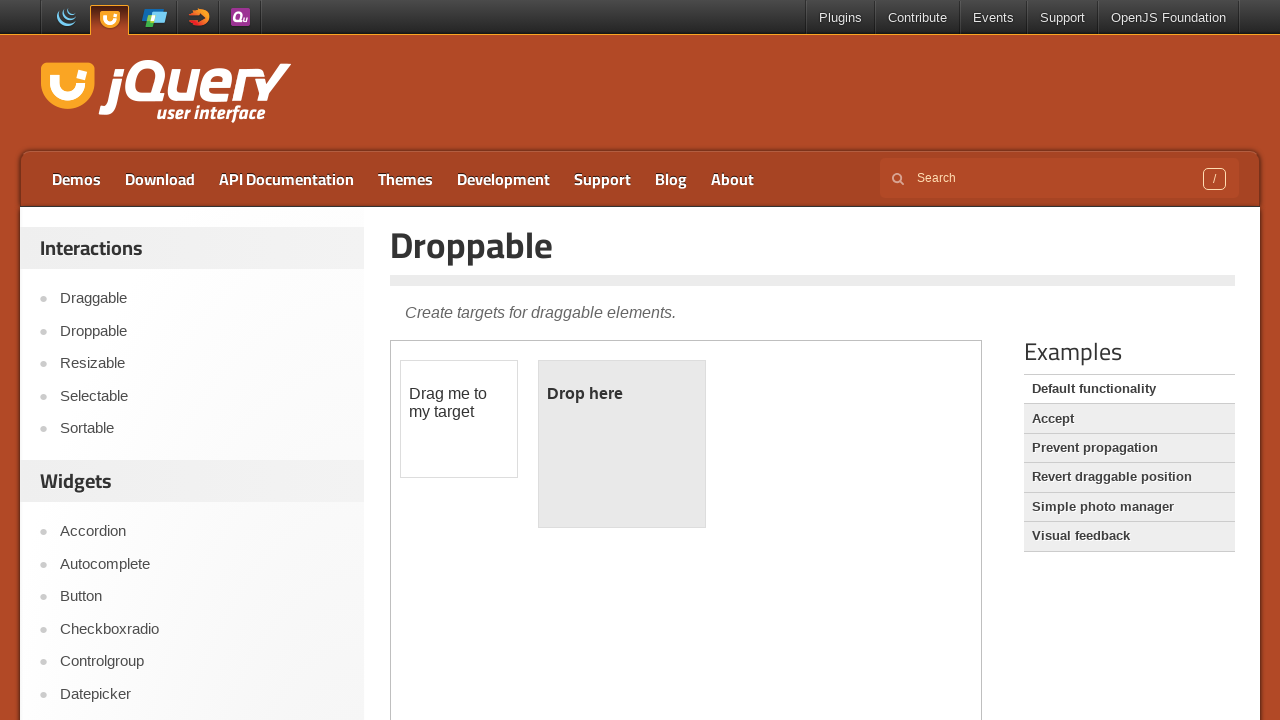

Located the iframe containing drag and drop elements
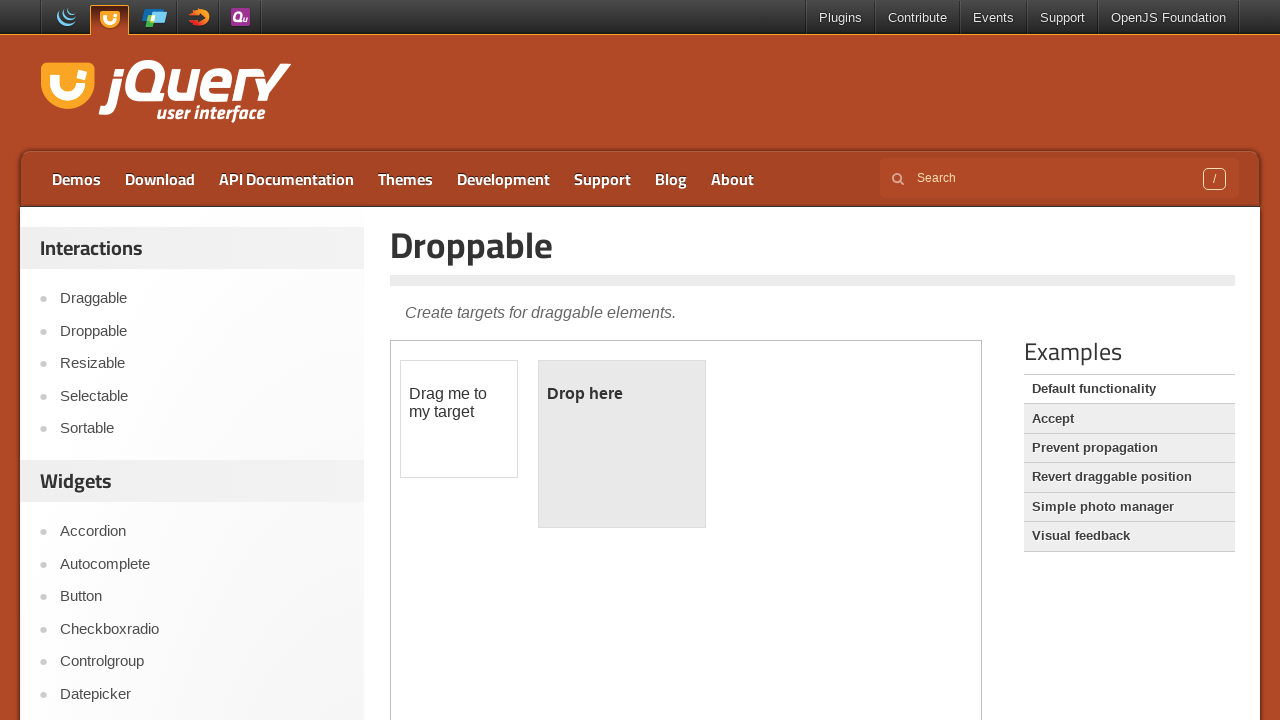

Located the draggable element
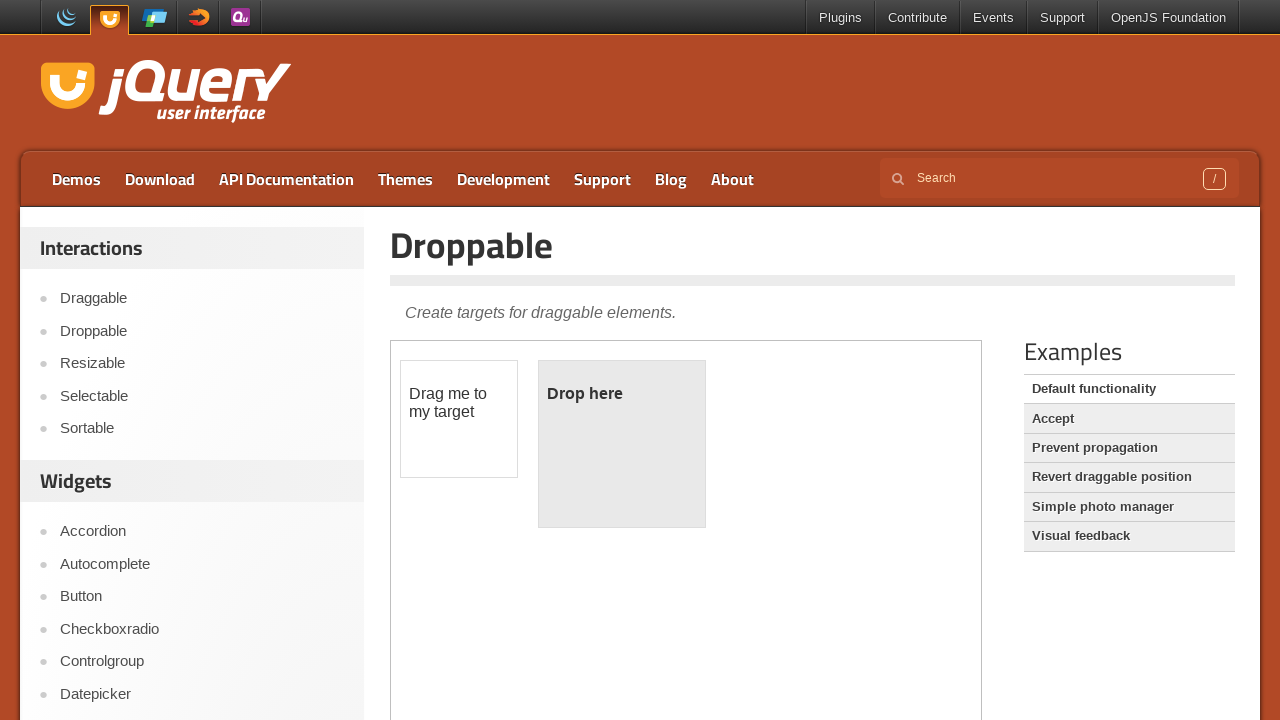

Located the droppable target element
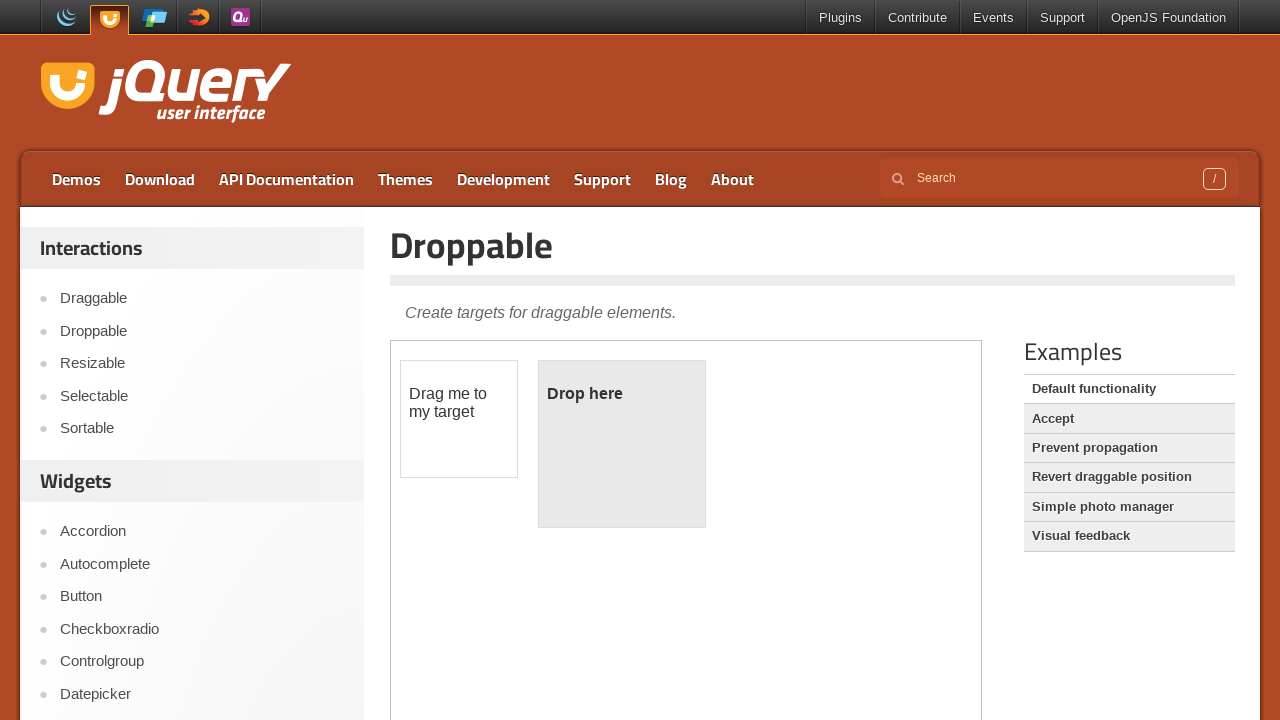

Dragged the draggable element to the droppable target at (622, 444)
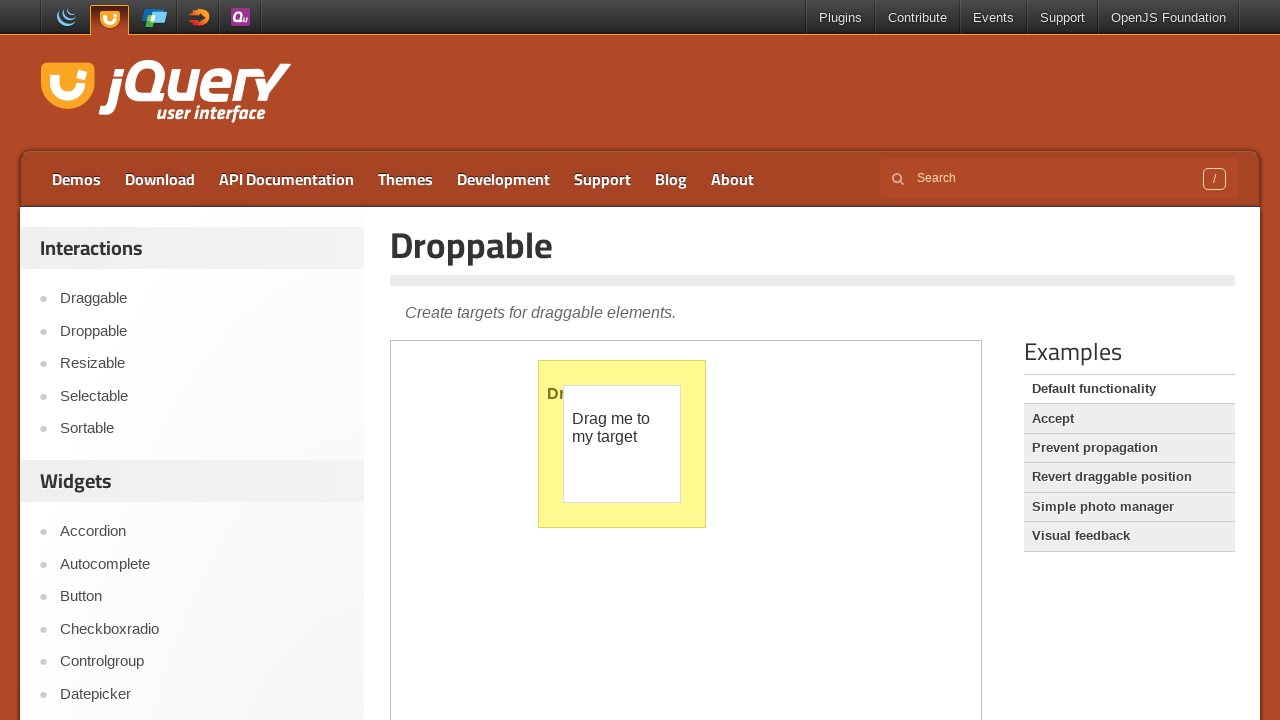

Waited for drag and drop action to complete
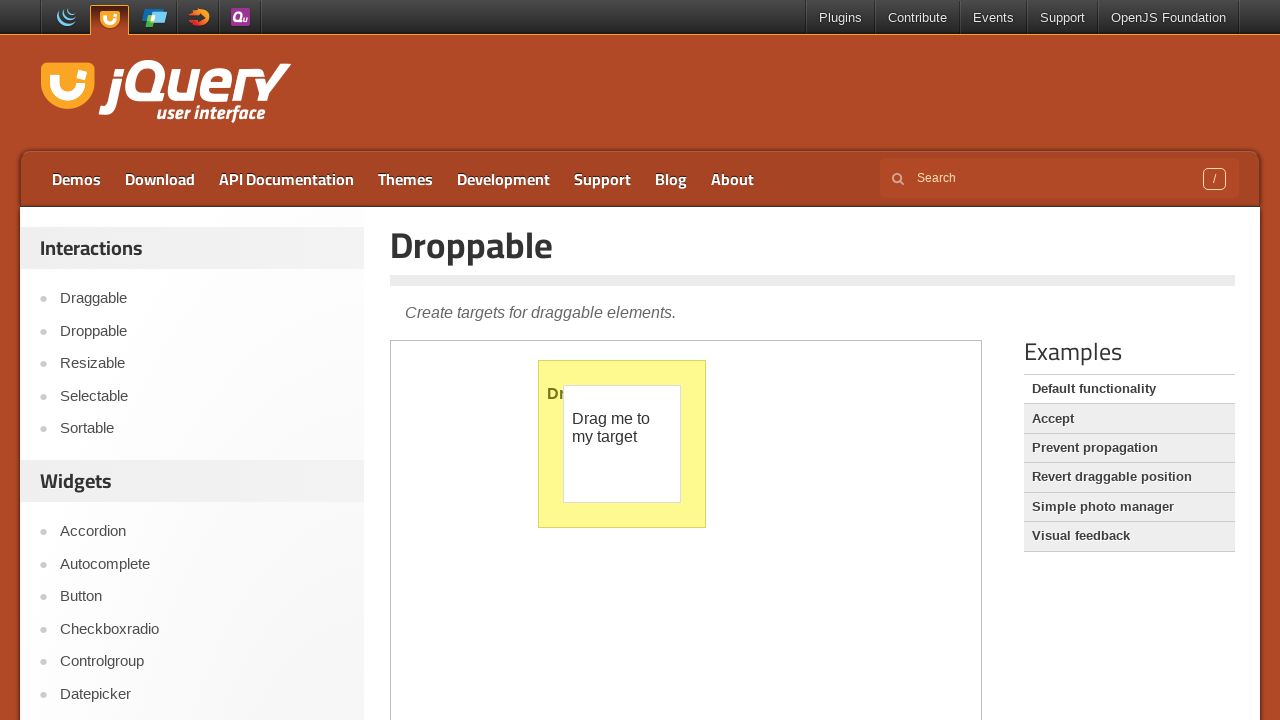

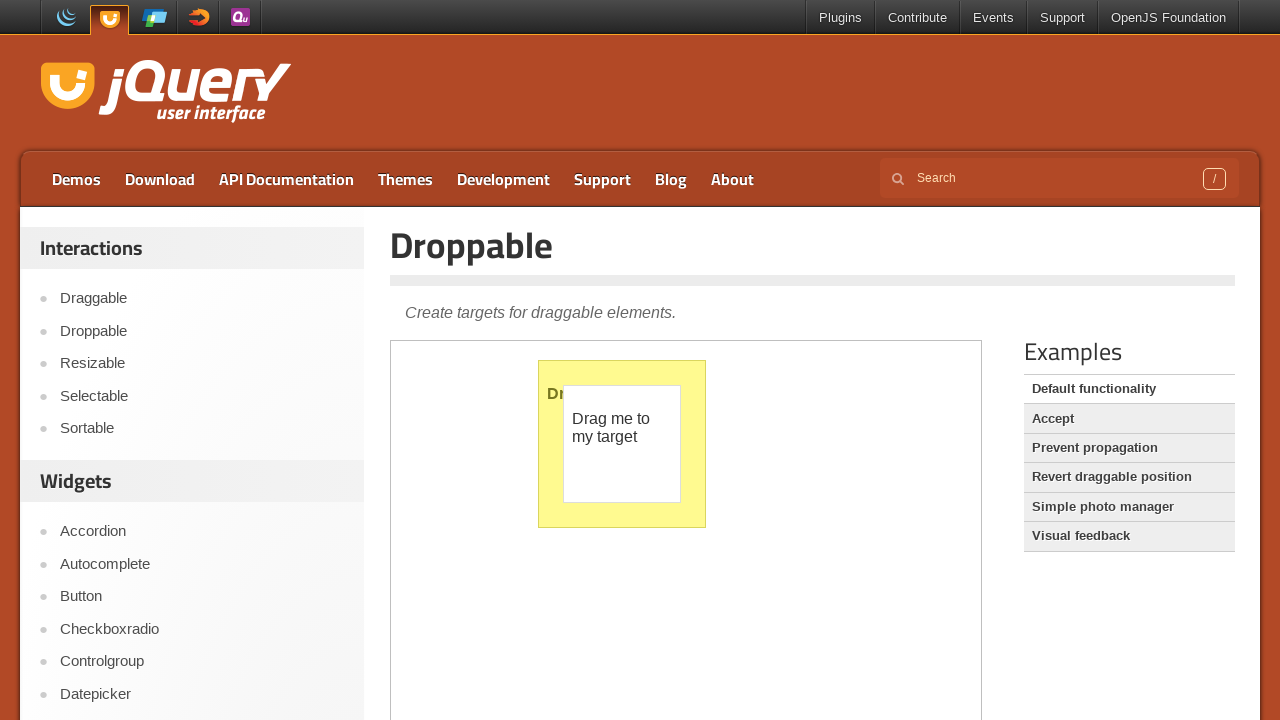